Navigates to a Tutorialspoint article page and scrolls down by 250 pixels using JavaScript executor

Starting URL: https://www.tutorialspoint.com/how-to-click-on-a-link-with-a-javascript-executor-in-selenium-with-python

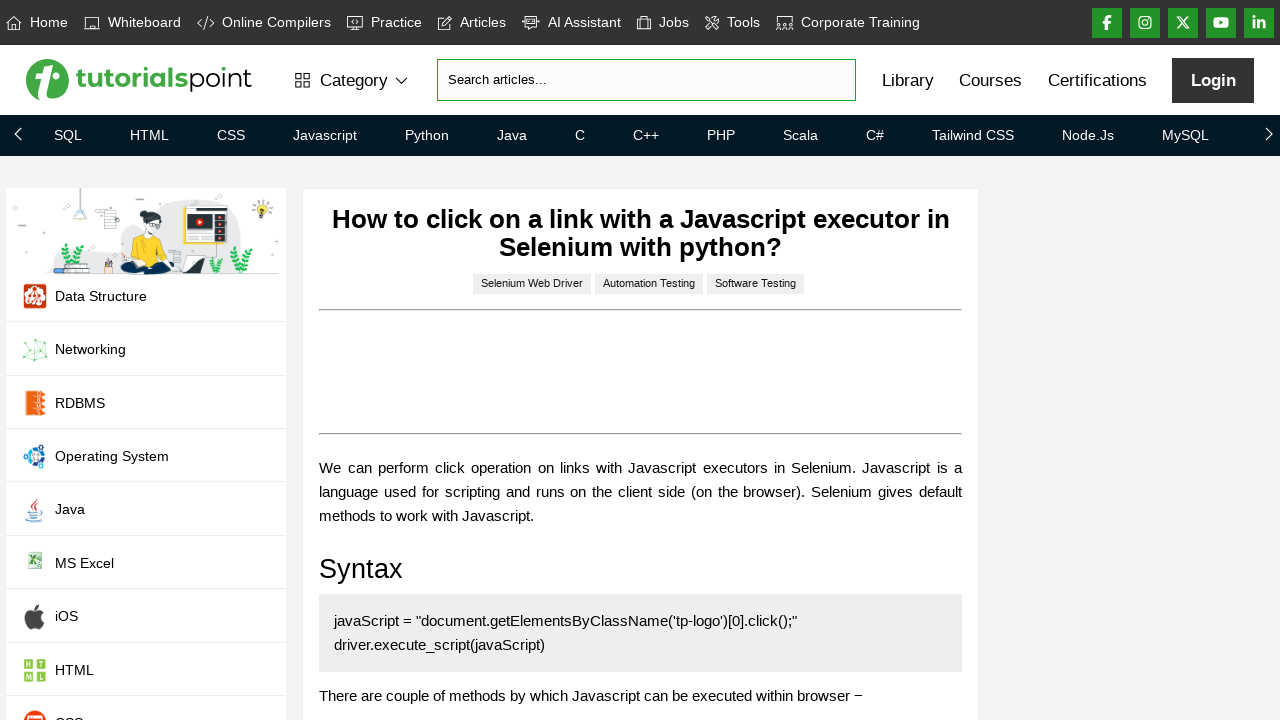

Navigated to Tutorialspoint article page about JavaScript executor
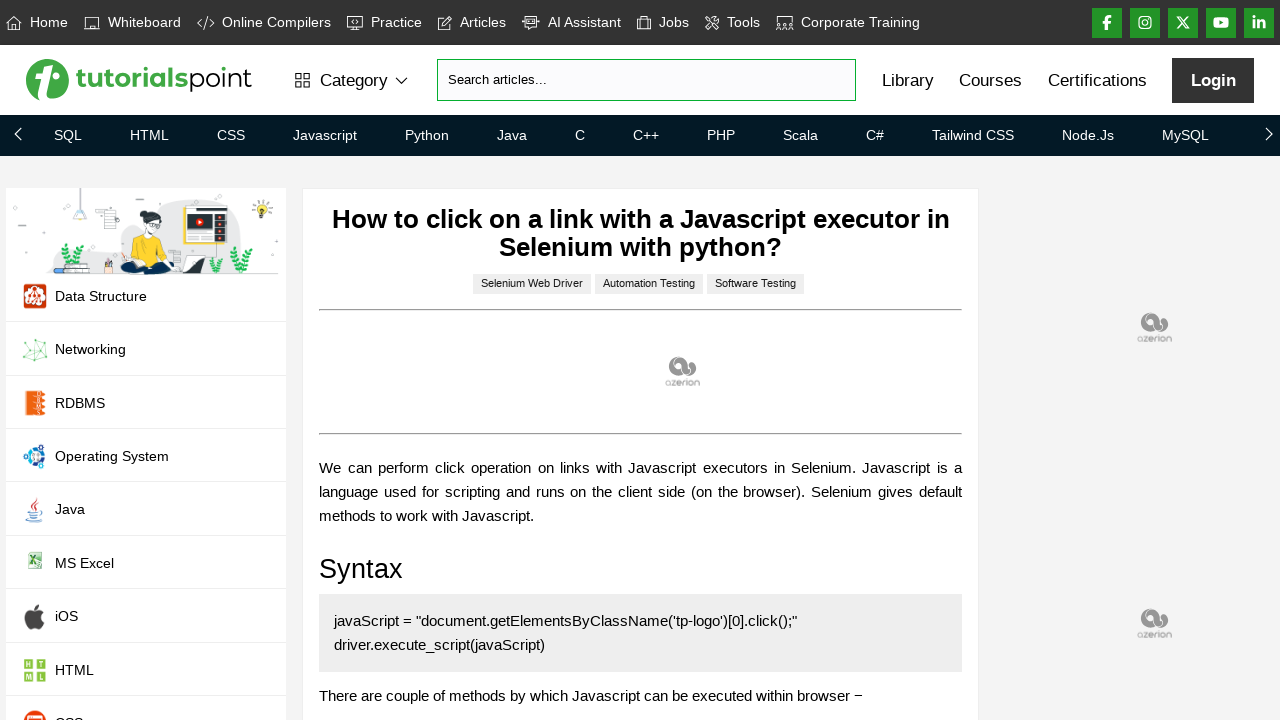

Scrolled down by 250 pixels using JavaScript executor
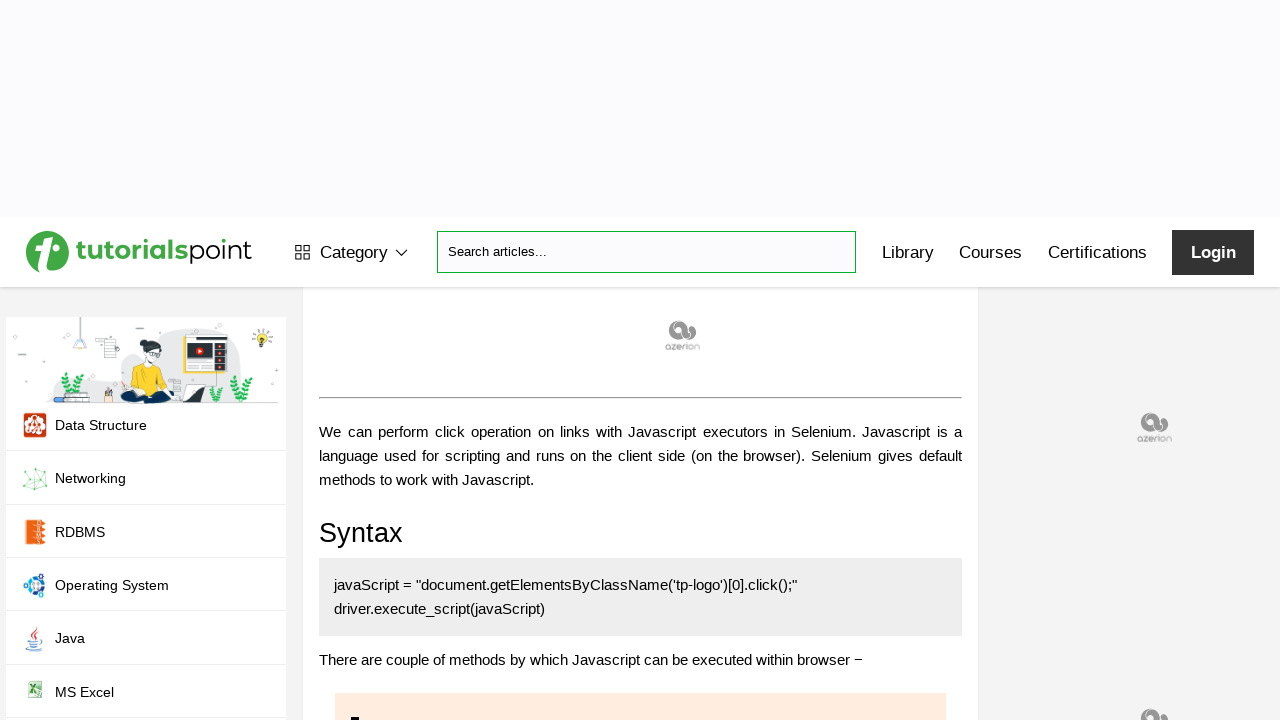

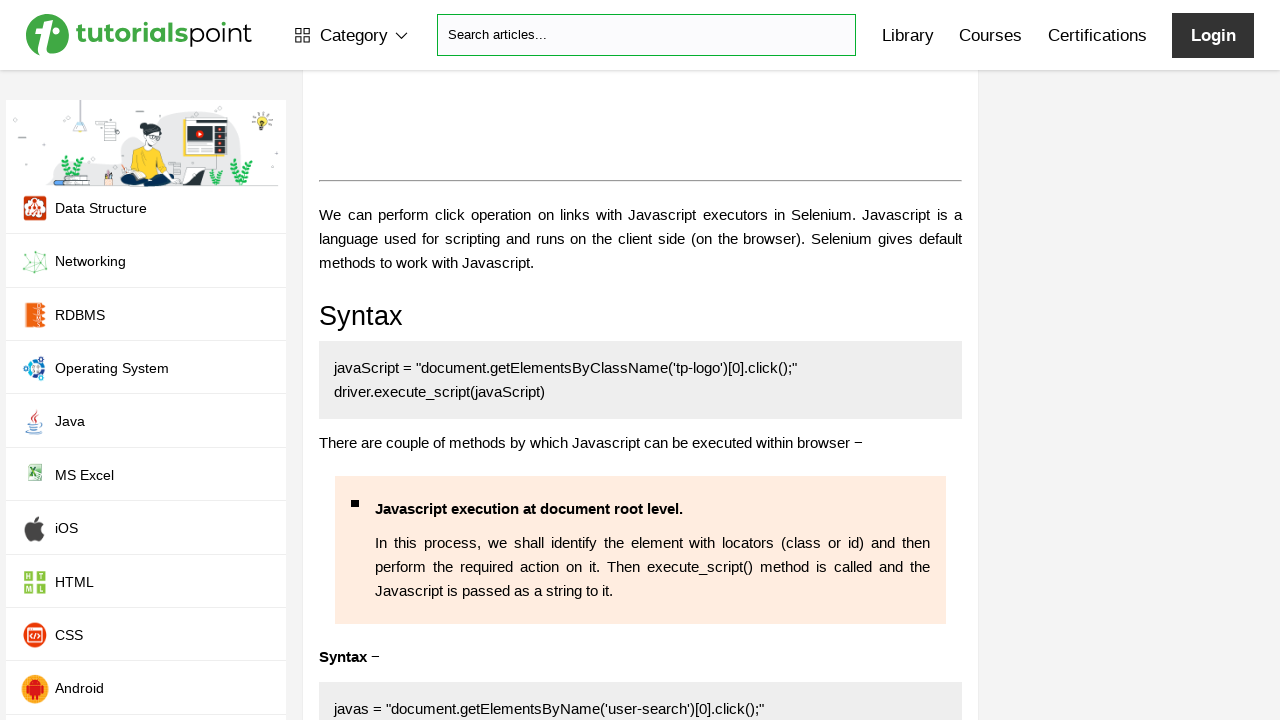